Tests dropdown functionality by clicking on the Dropdown link, then selecting different options from the dropdown menu by visible text and by value, verifying each selection.

Starting URL: https://the-internet.herokuapp.com/

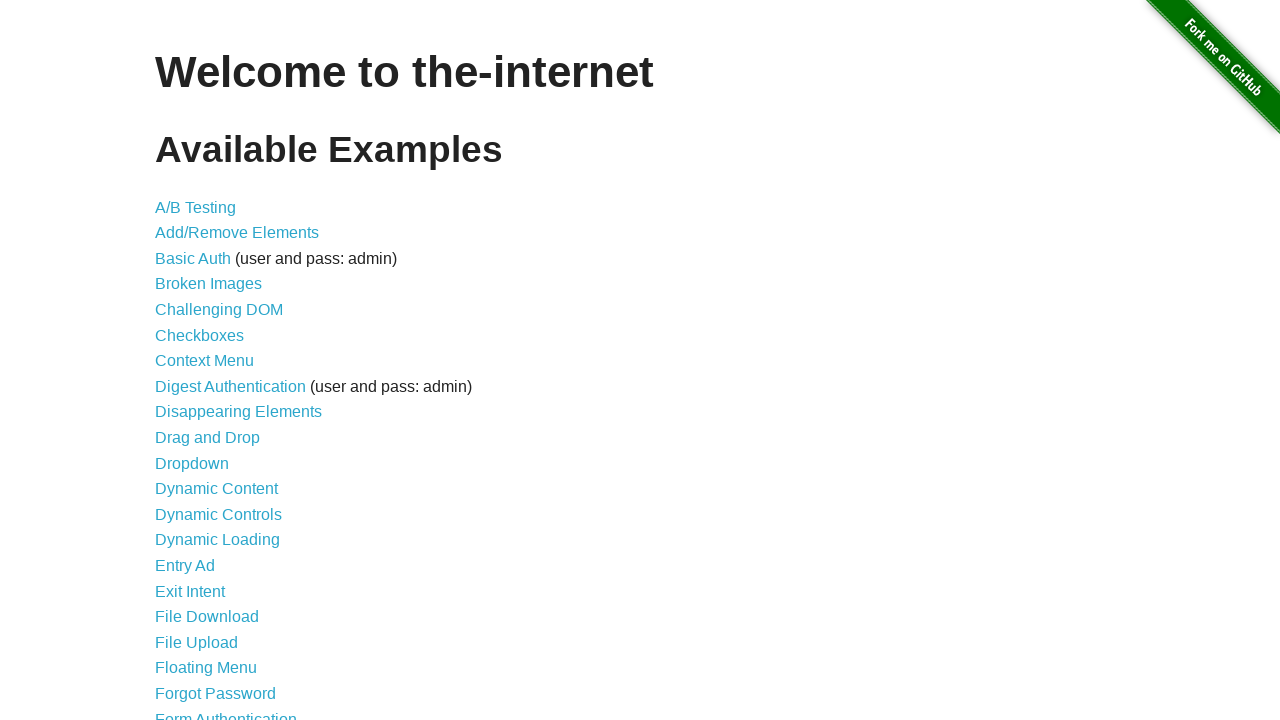

Clicked on Dropdown link to navigate to dropdown page at (192, 463) on a:text-is('Dropdown')
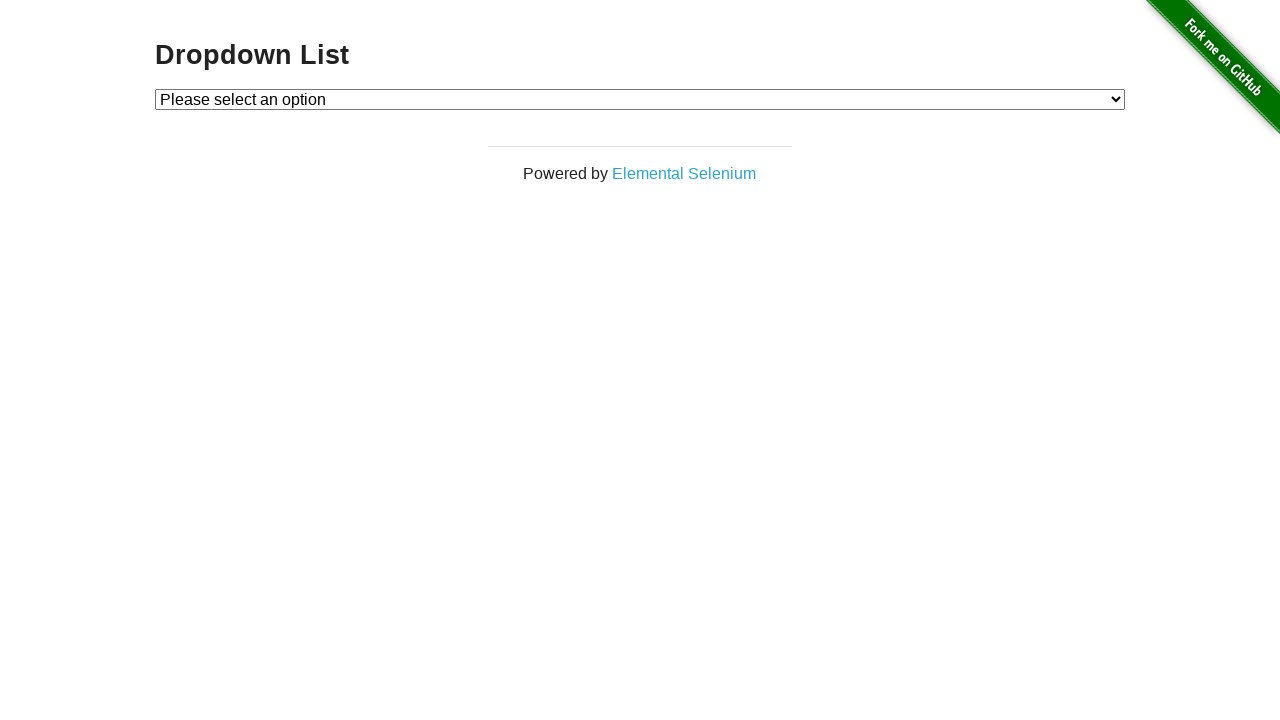

Dropdown menu element loaded and is visible
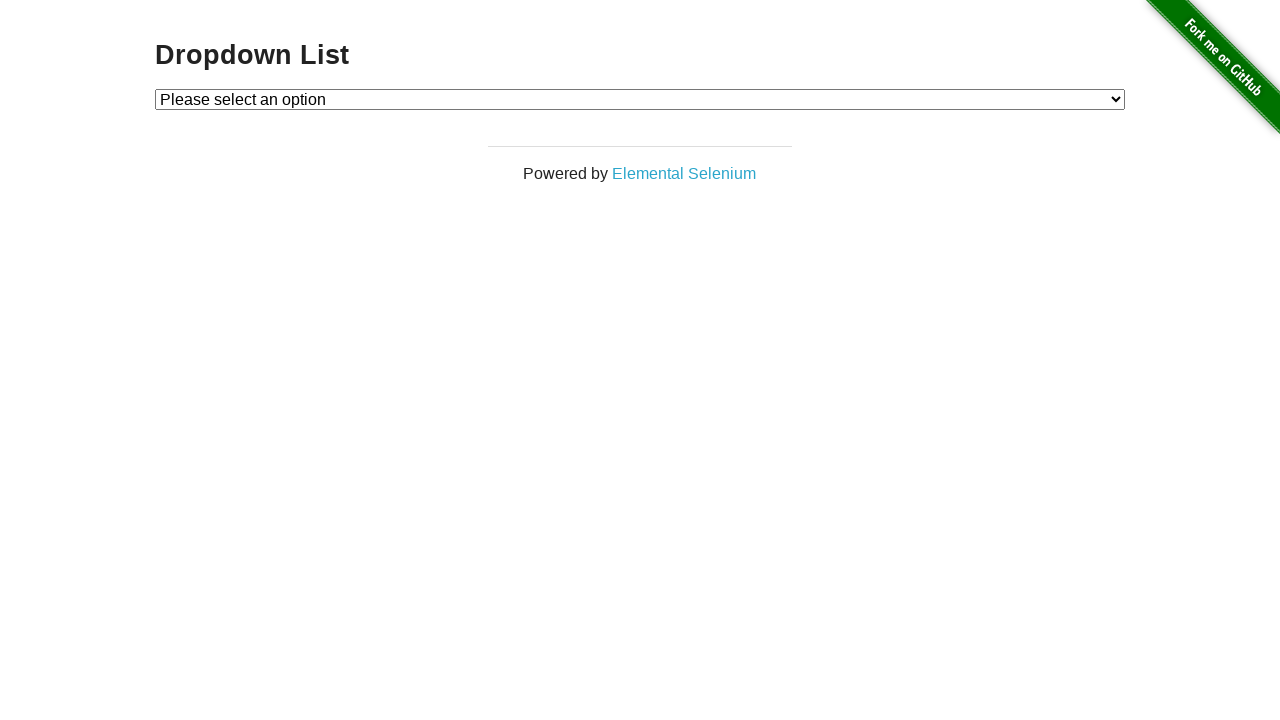

Clicked on dropdown to open it at (640, 99) on #dropdown
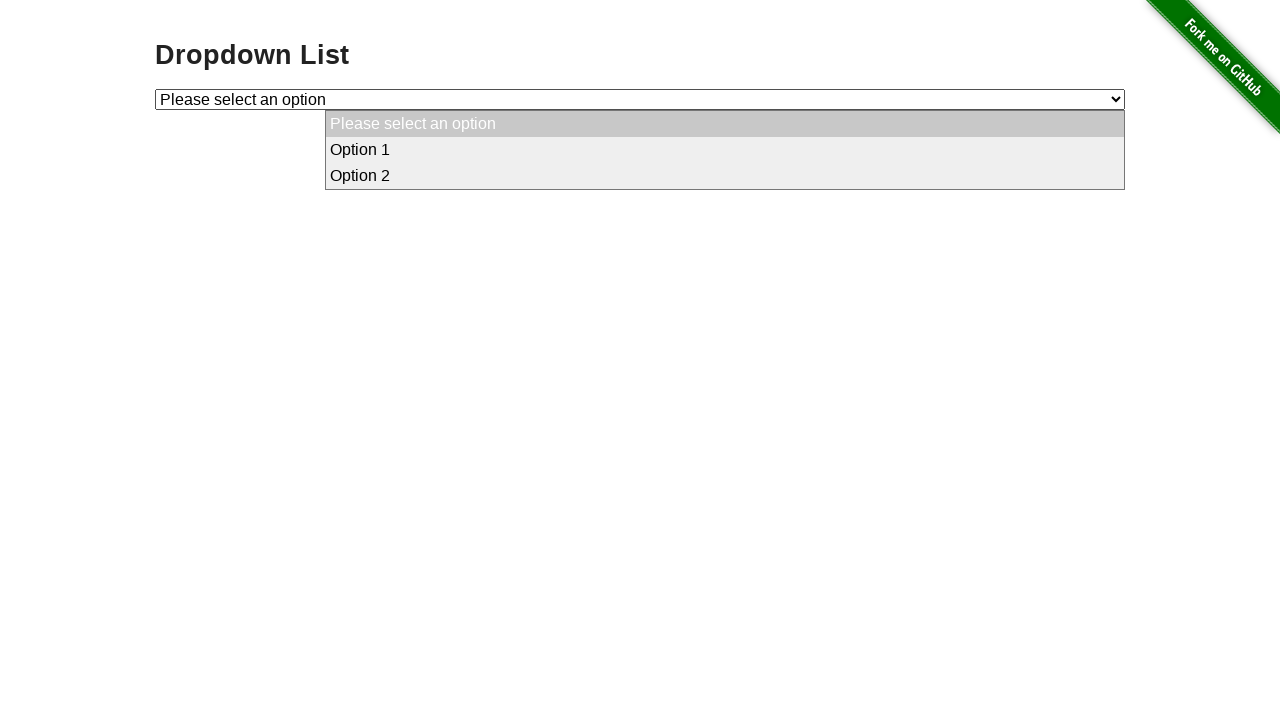

Selected Option 1 by visible text from dropdown on #dropdown
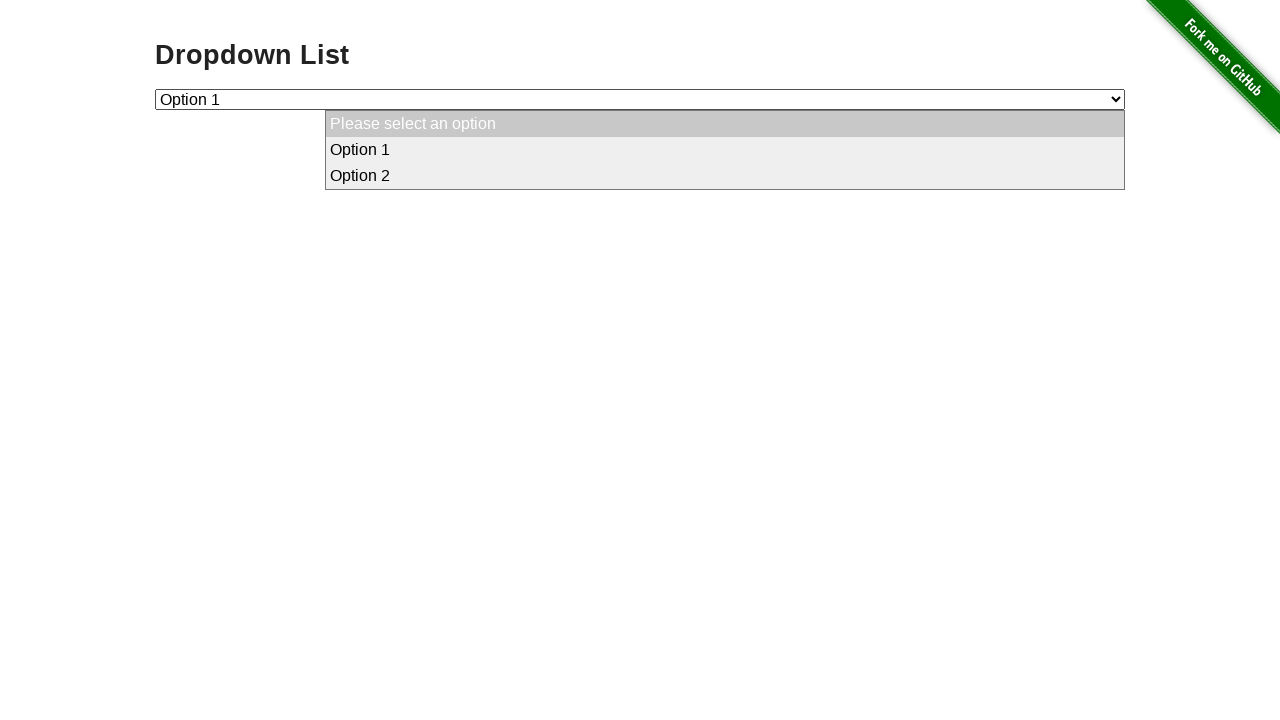

Verified Option 1 is selected (value = '1')
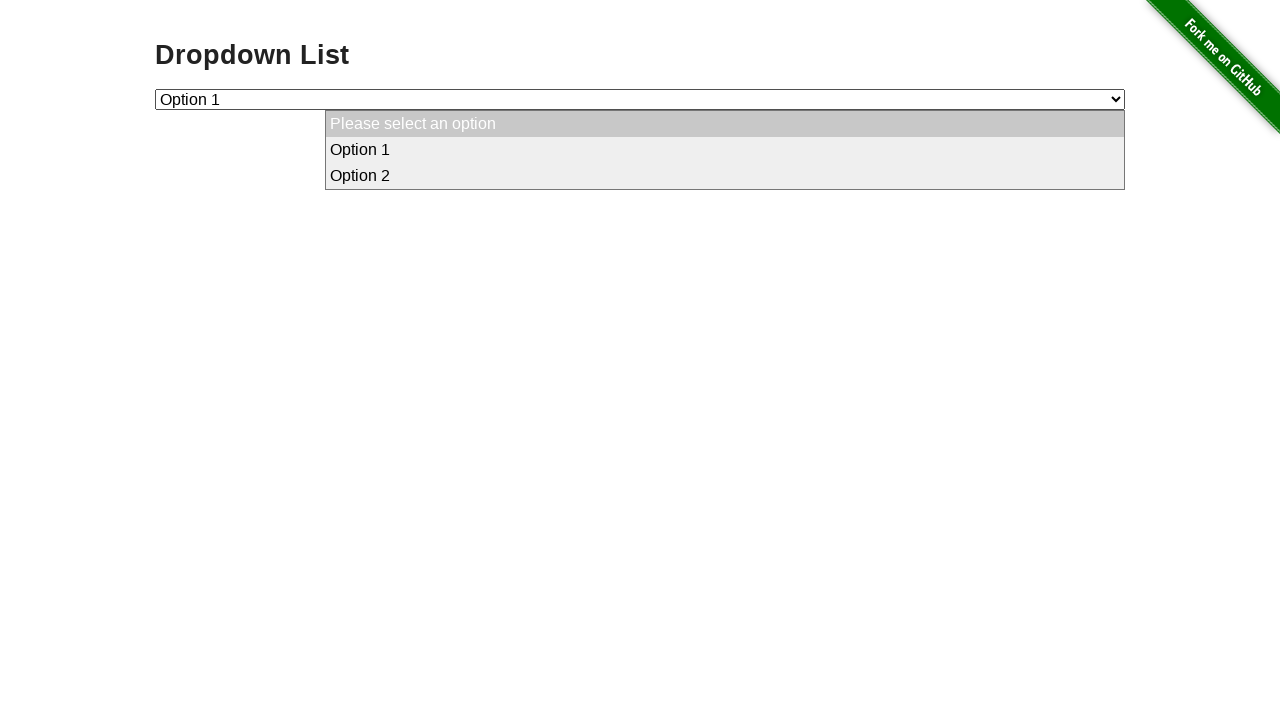

Selected Option 2 by visible text from dropdown on #dropdown
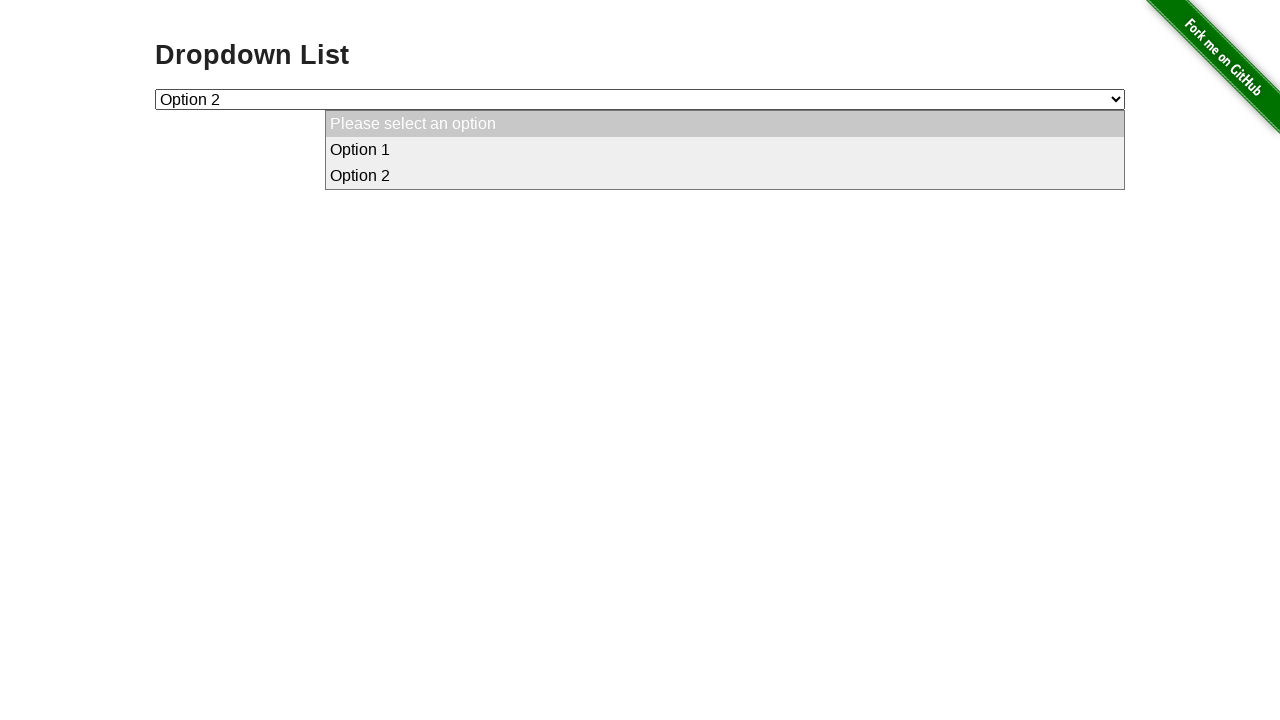

Verified Option 2 is selected (value = '2')
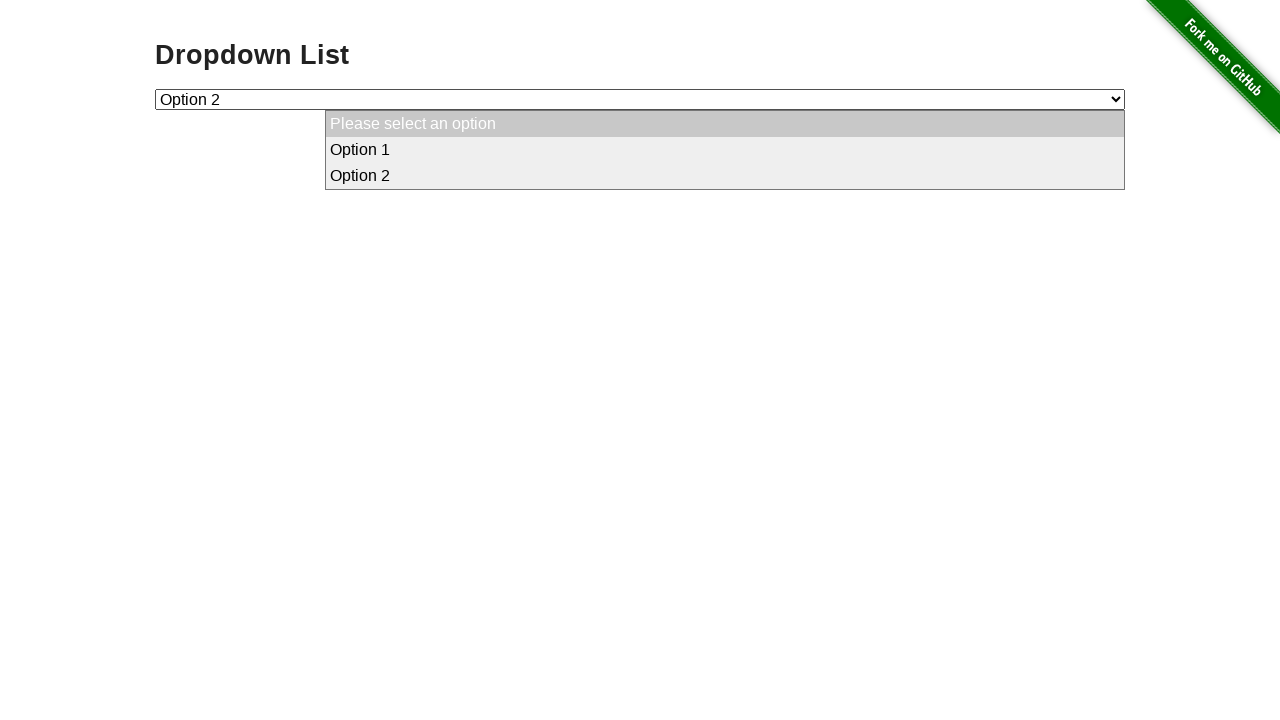

Selected Option 1 by value '1' from dropdown on #dropdown
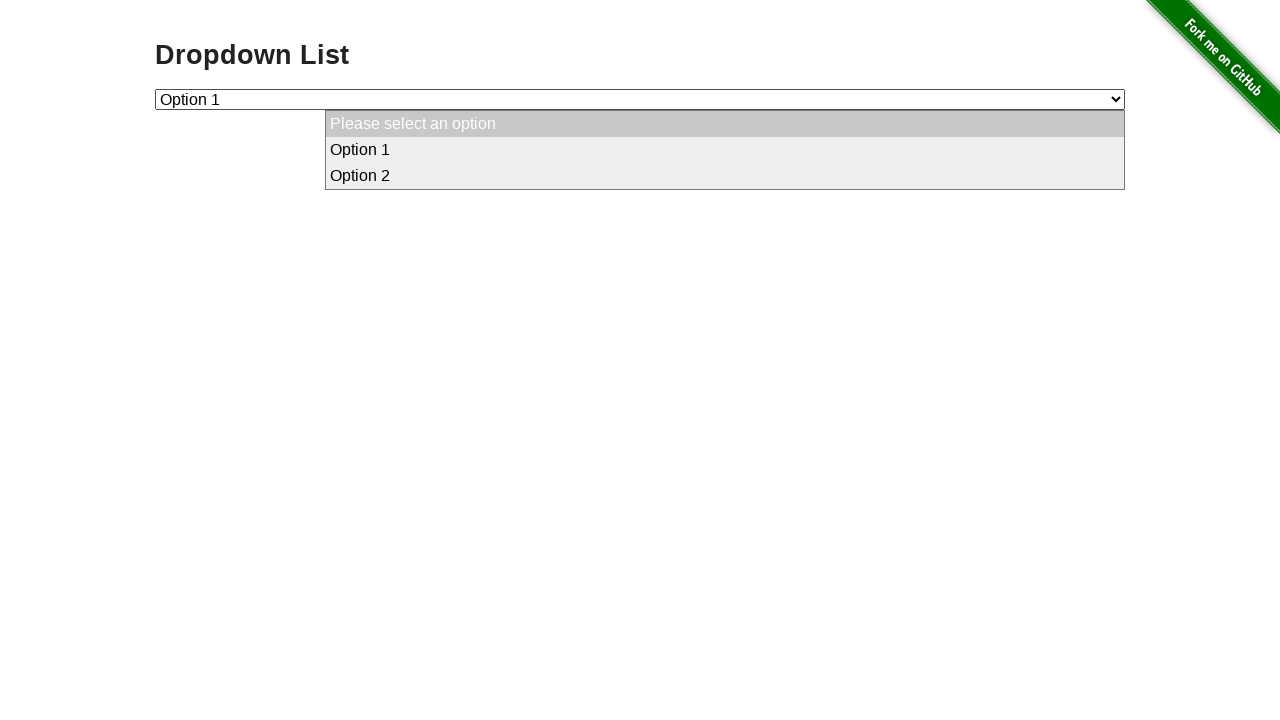

Verified Option 1 is selected again (text = 'Option 1')
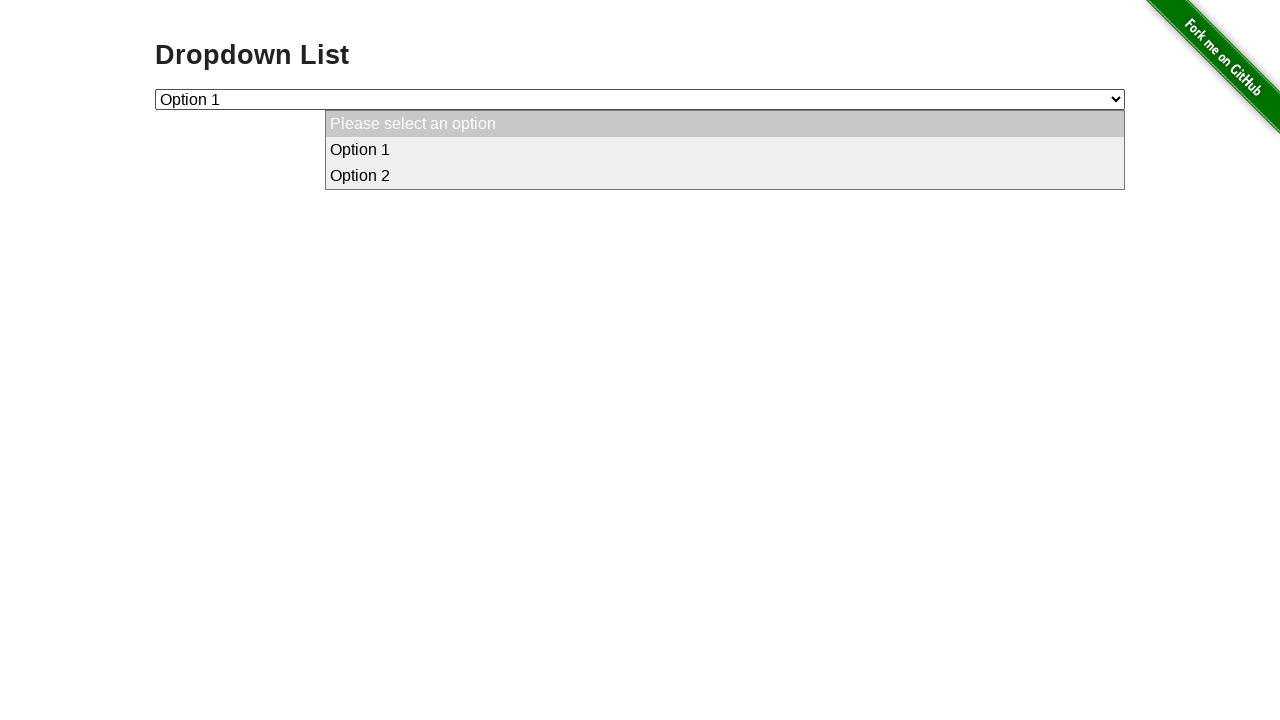

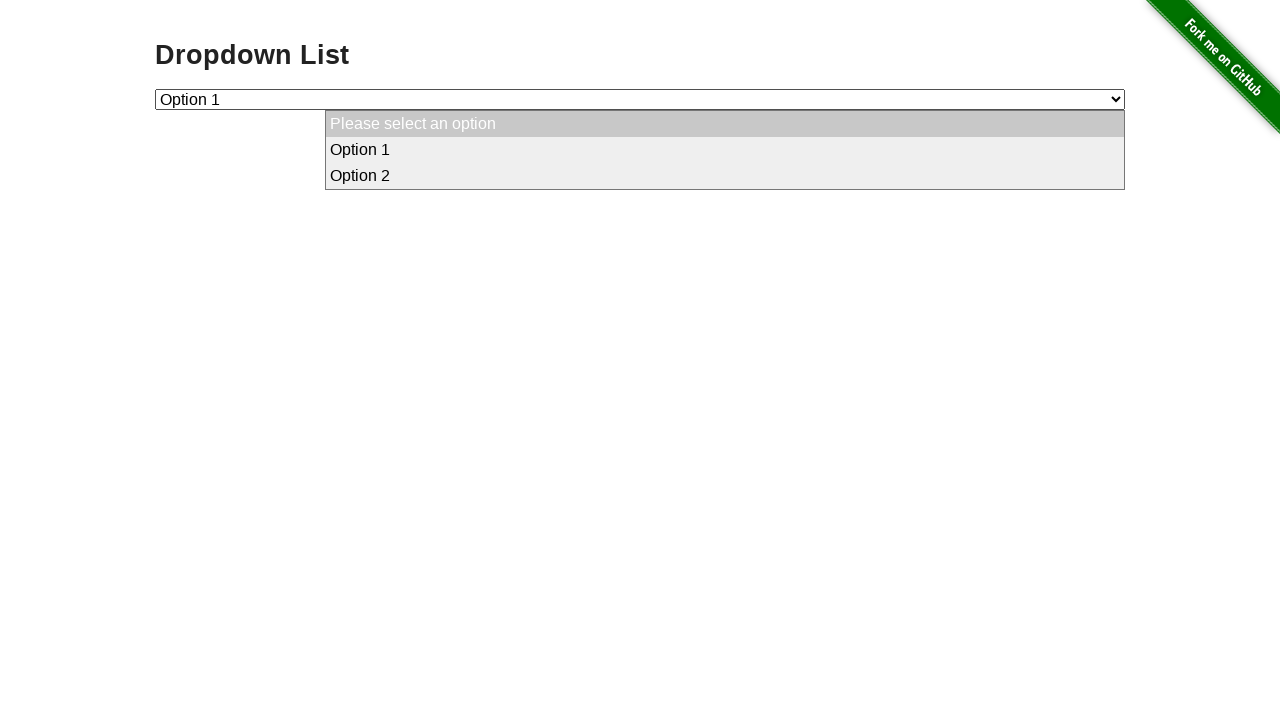